Tests nested frames by navigating to the frames page, clicking nested frames link, and verifying the bottom frame contains "BOTTOM" text

Starting URL: https://the-internet.herokuapp.com/

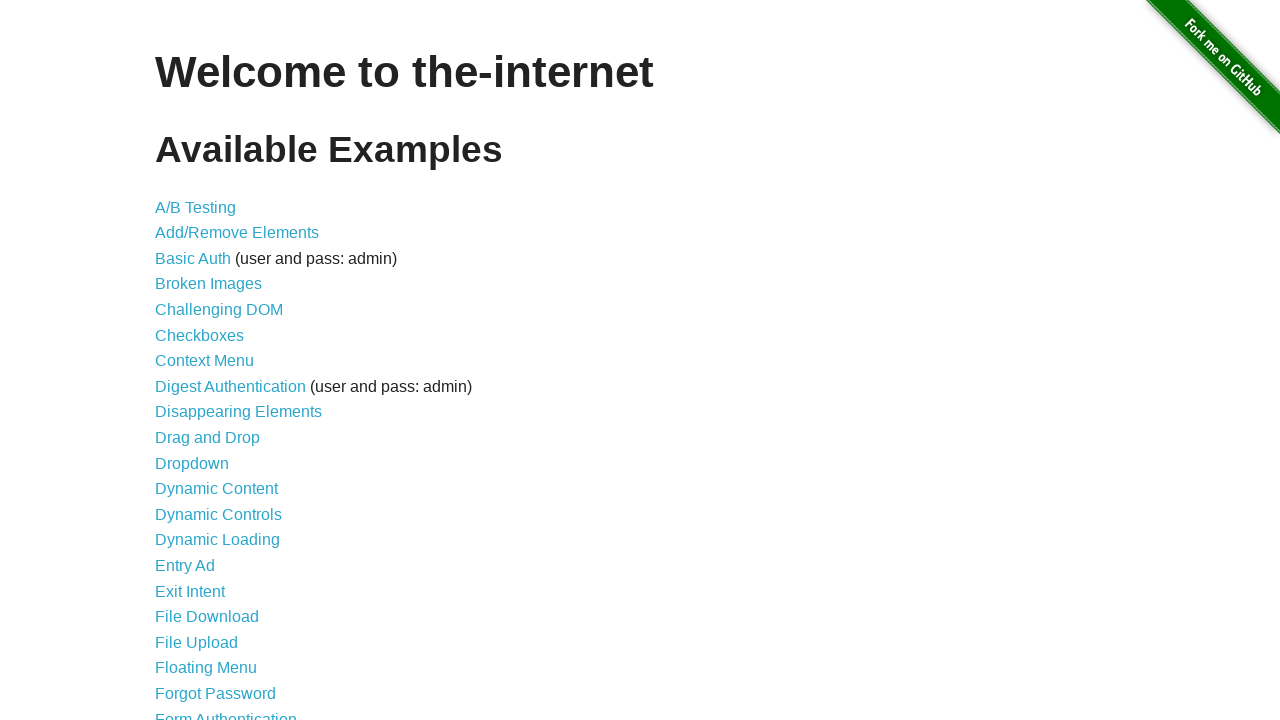

Clicked on Frames link from homepage at (182, 361) on a:text('Frames')
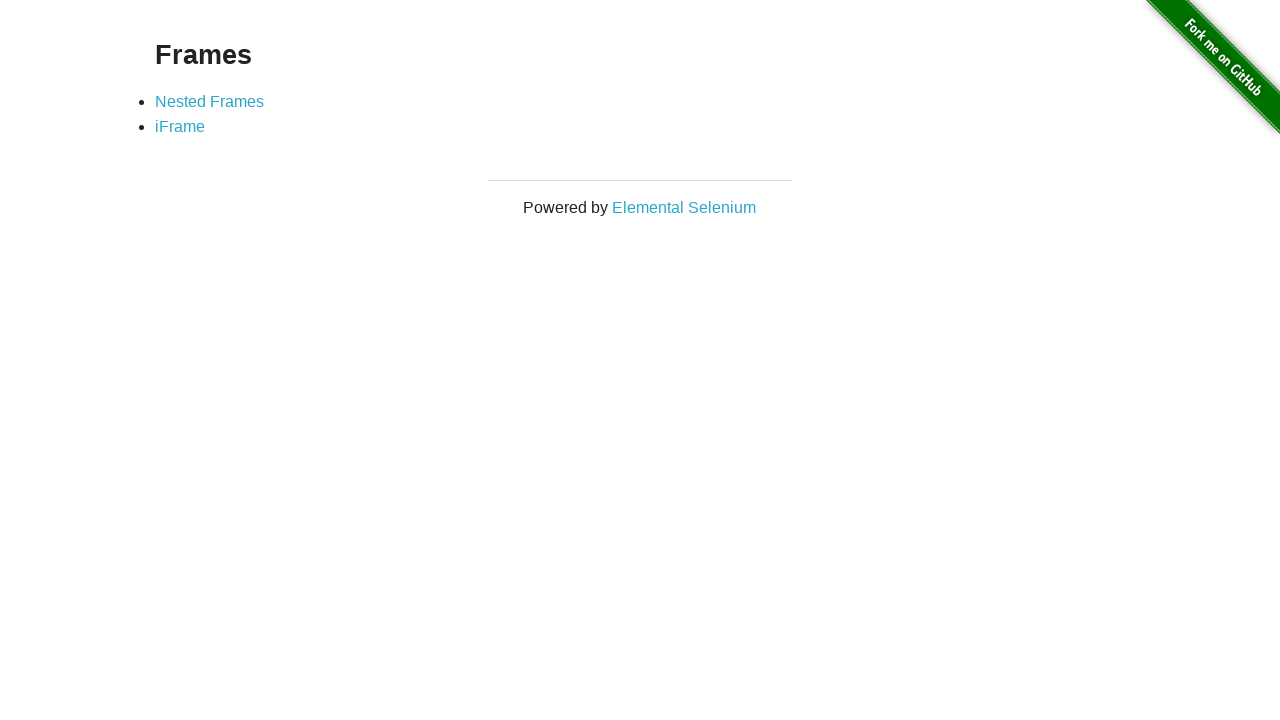

Clicked on Nested Frames link at (210, 101) on a:text('Nested Frames')
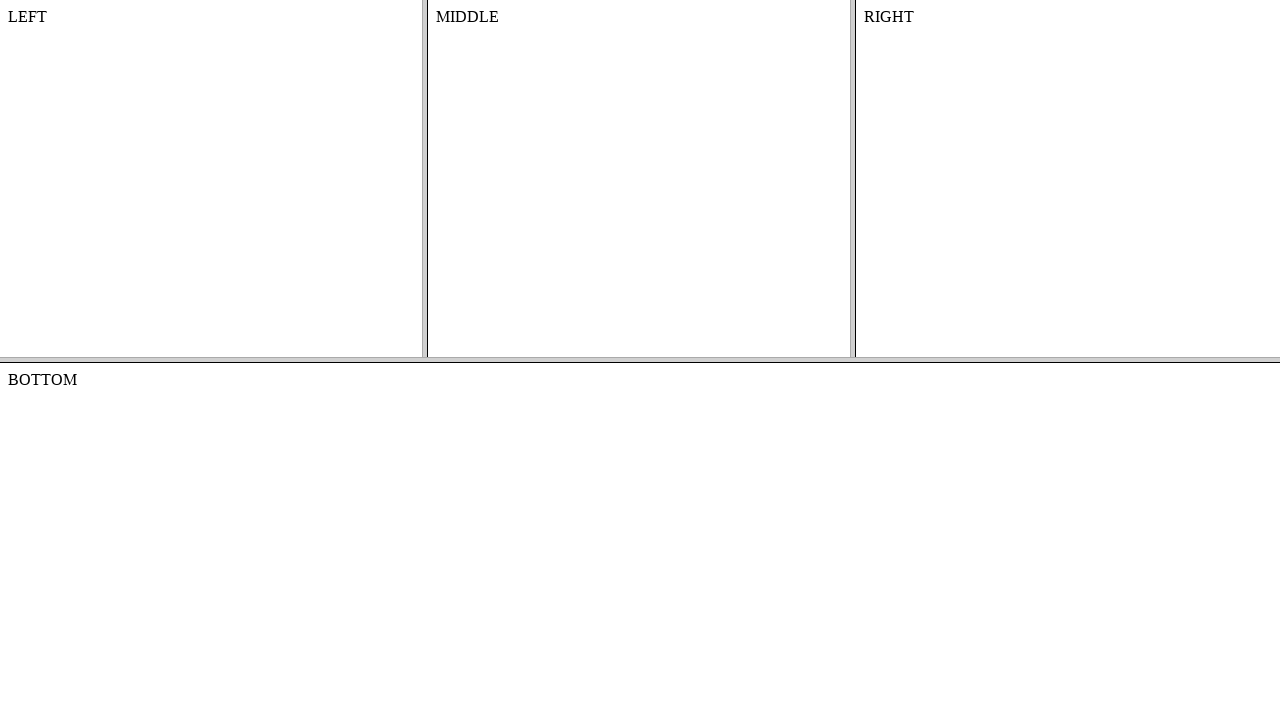

Located bottom frame element
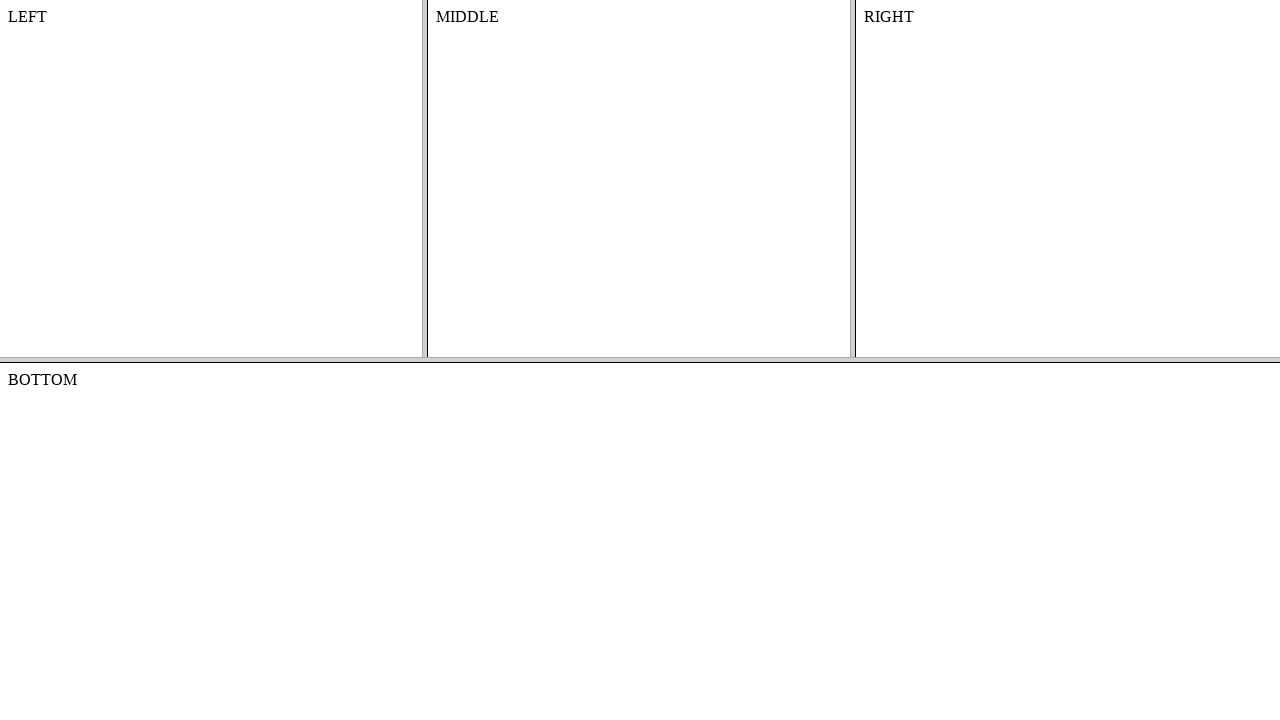

Retrieved text content from bottom frame body
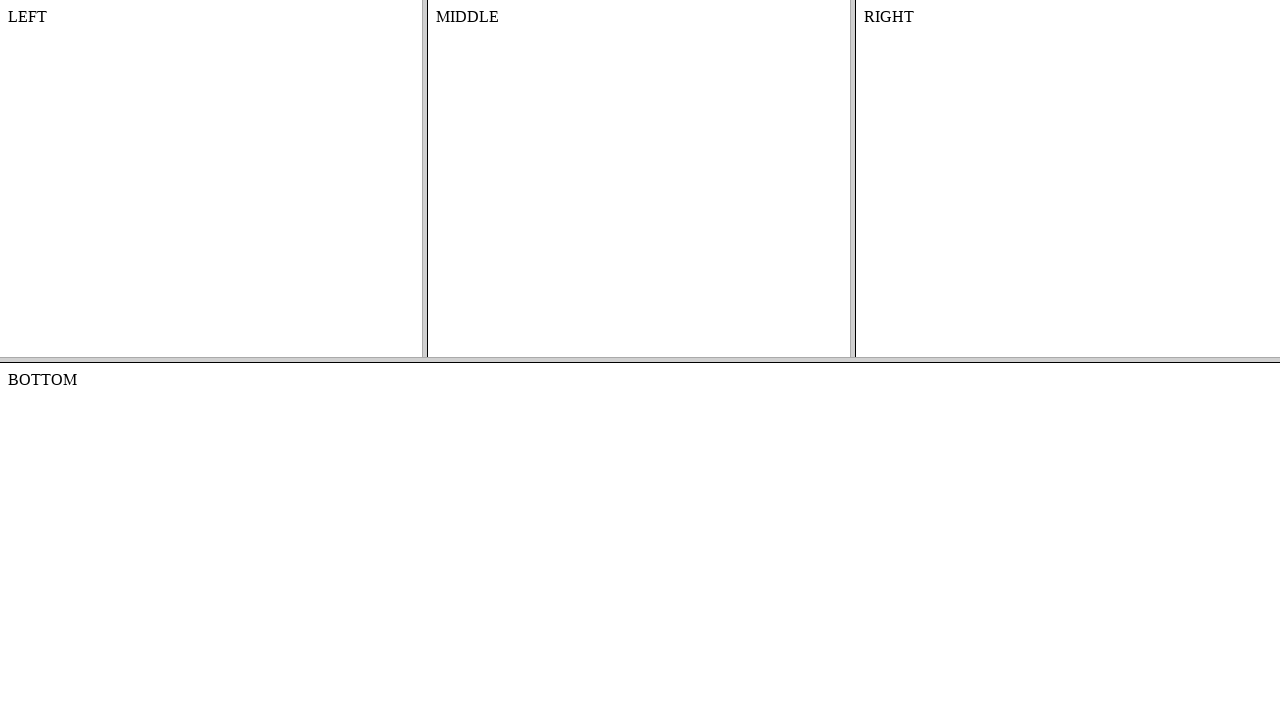

Verified that bottom frame contains 'BOTTOM' text
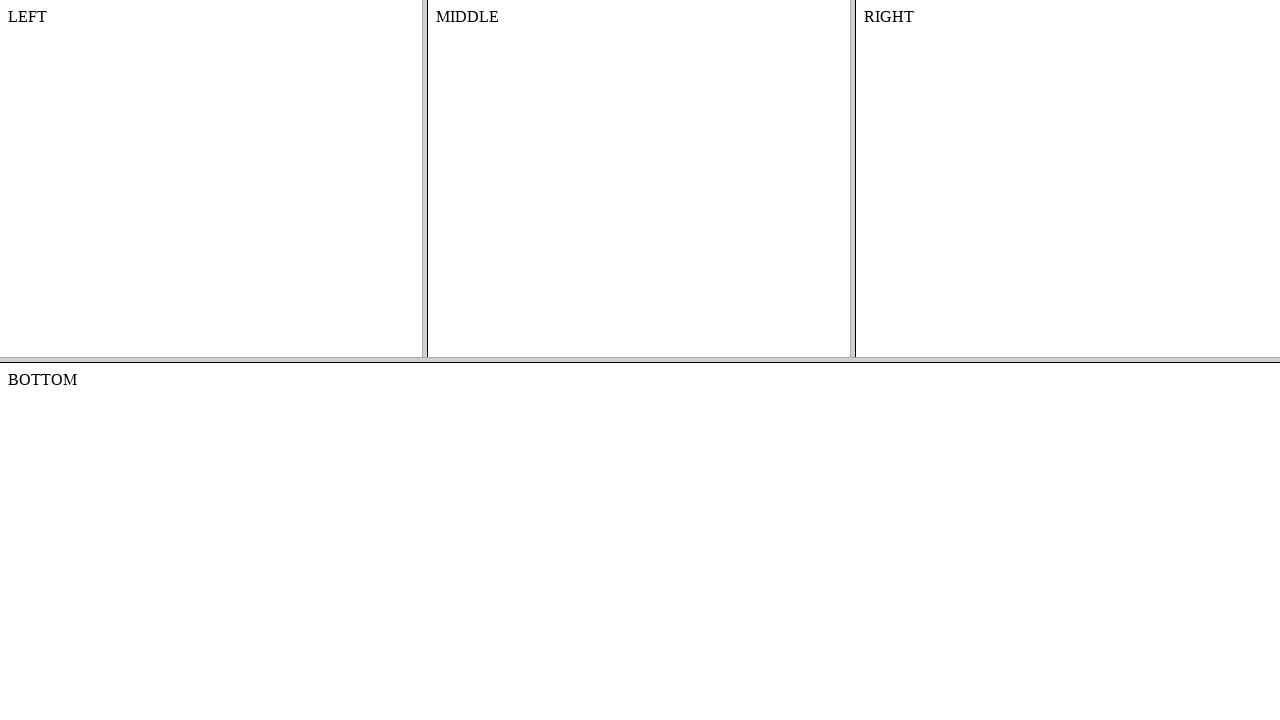

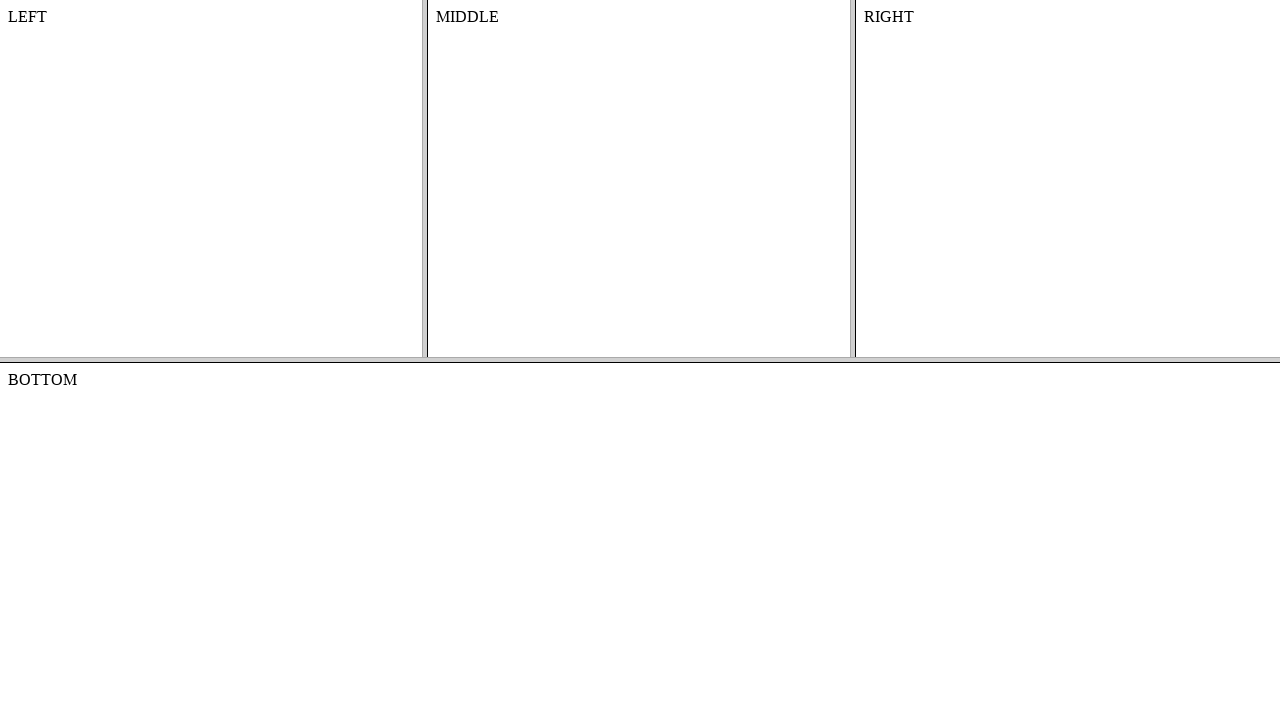